Tests AJIO website's search and filter functionality by searching for bags, applying gender and category filters, and verifying that product listings are displayed with brand and product names

Starting URL: https://www.ajio.com/

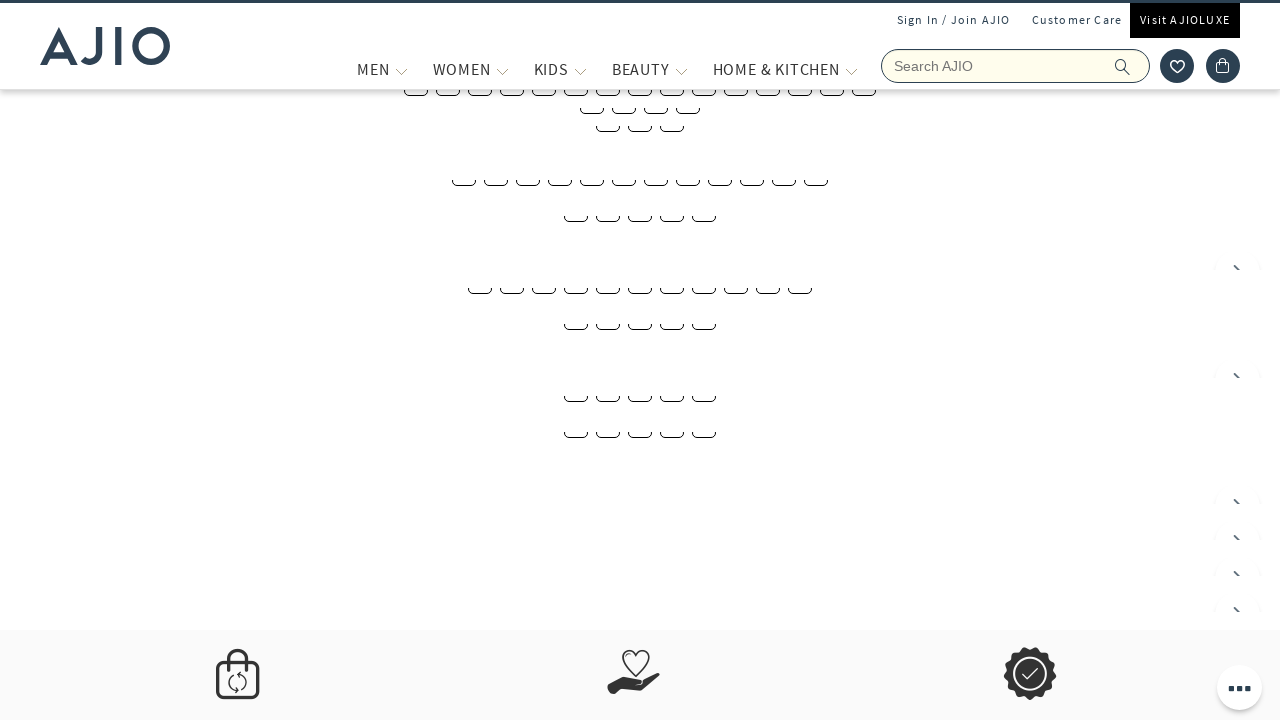

Filled search field with 'Bags' on input[placeholder='Search AJIO']
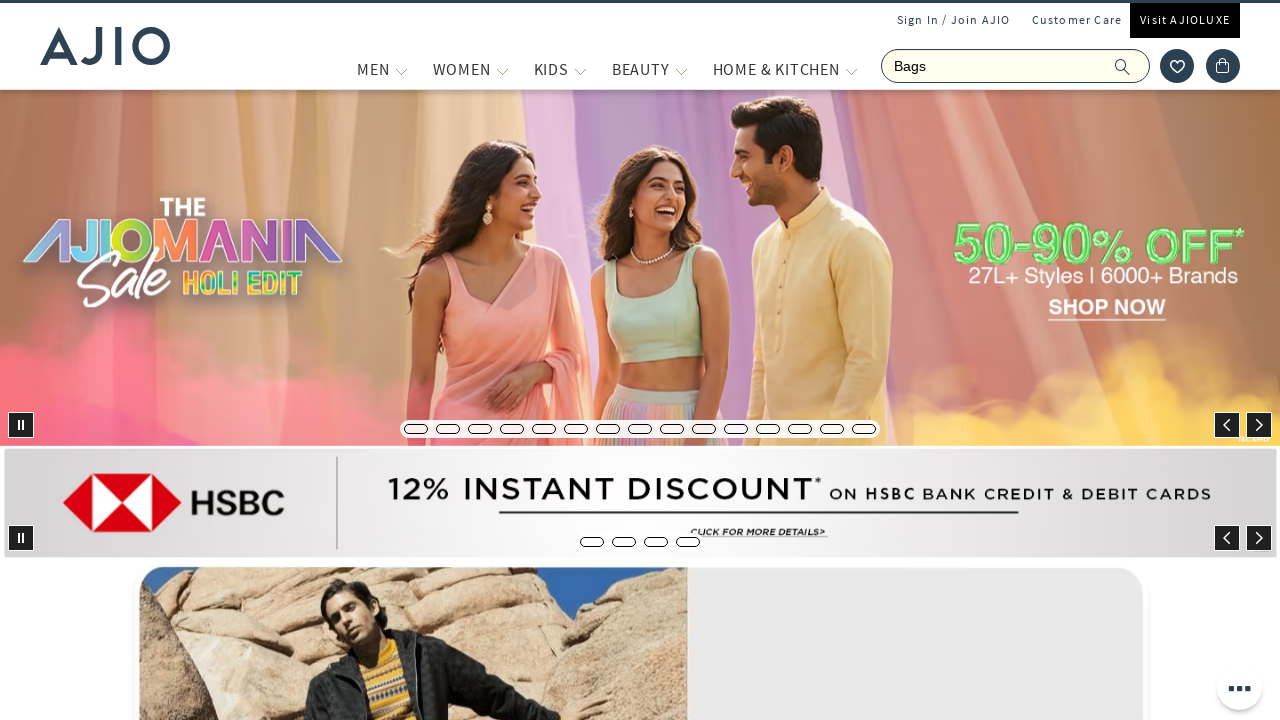

Pressed Enter to search for bags on input[placeholder='Search AJIO']
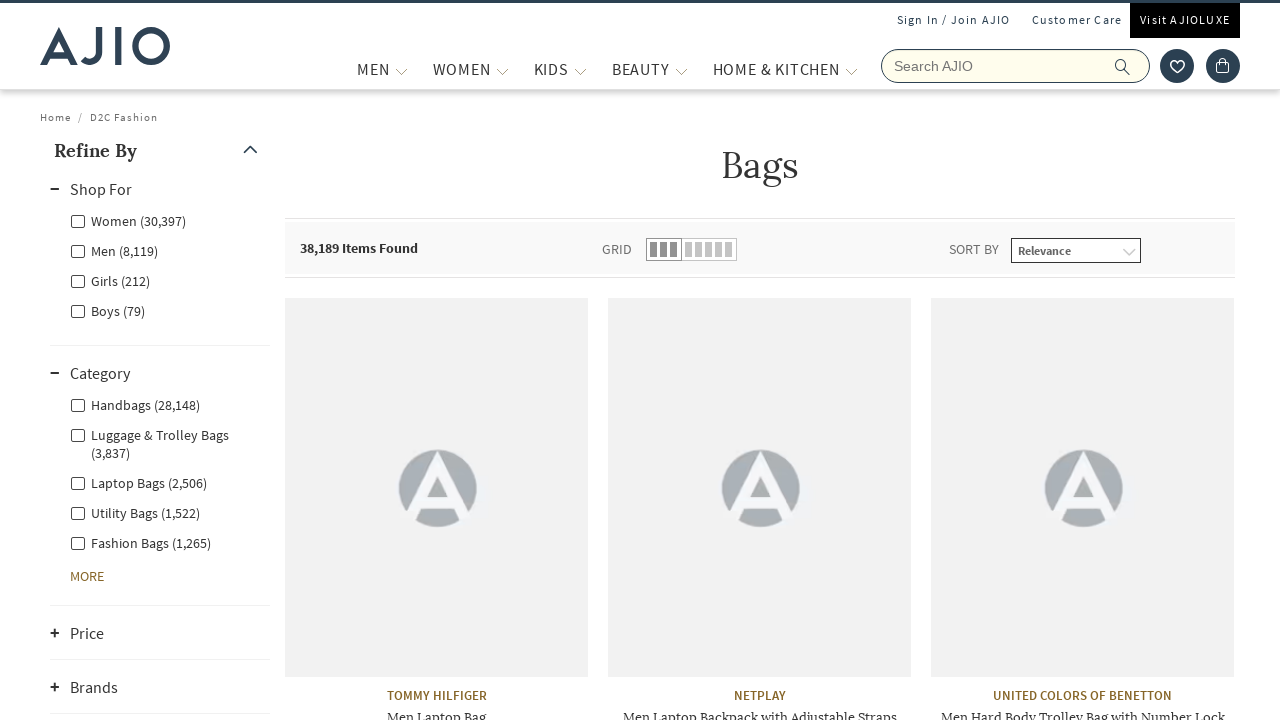

Search results loaded and Men filter became available
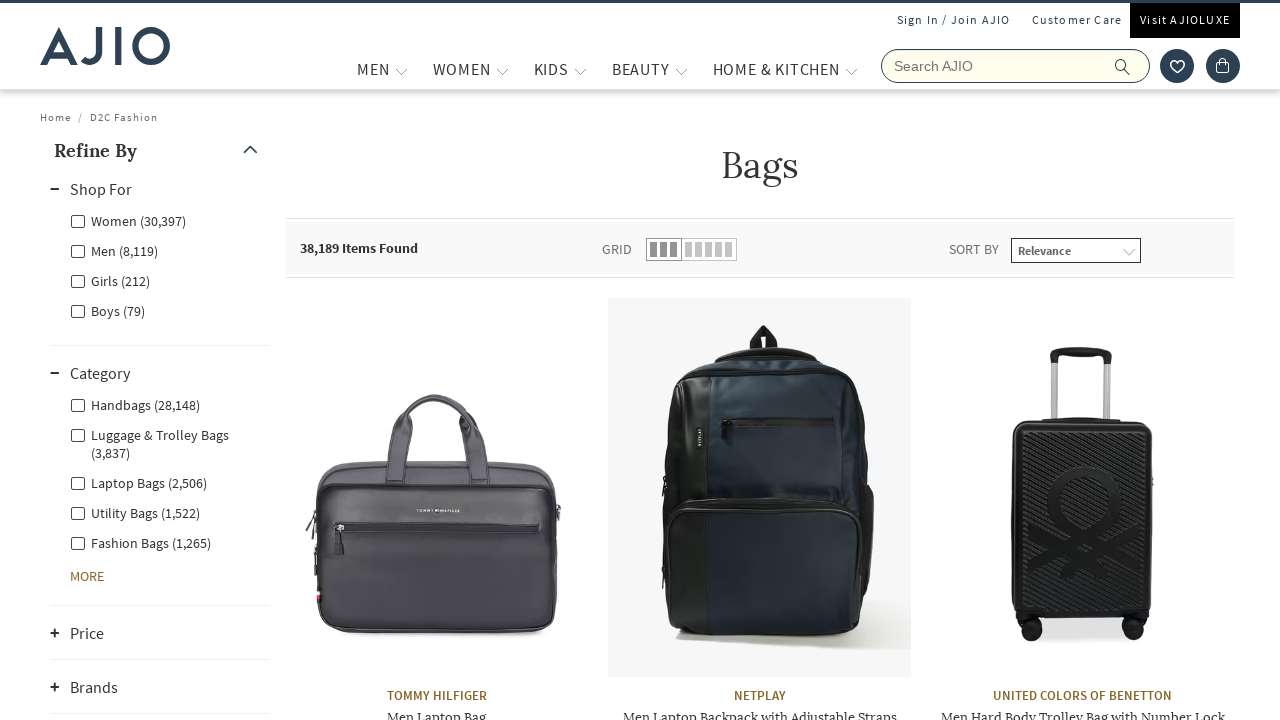

Clicked on Men gender filter at (114, 250) on xpath=//label[@for='Men']
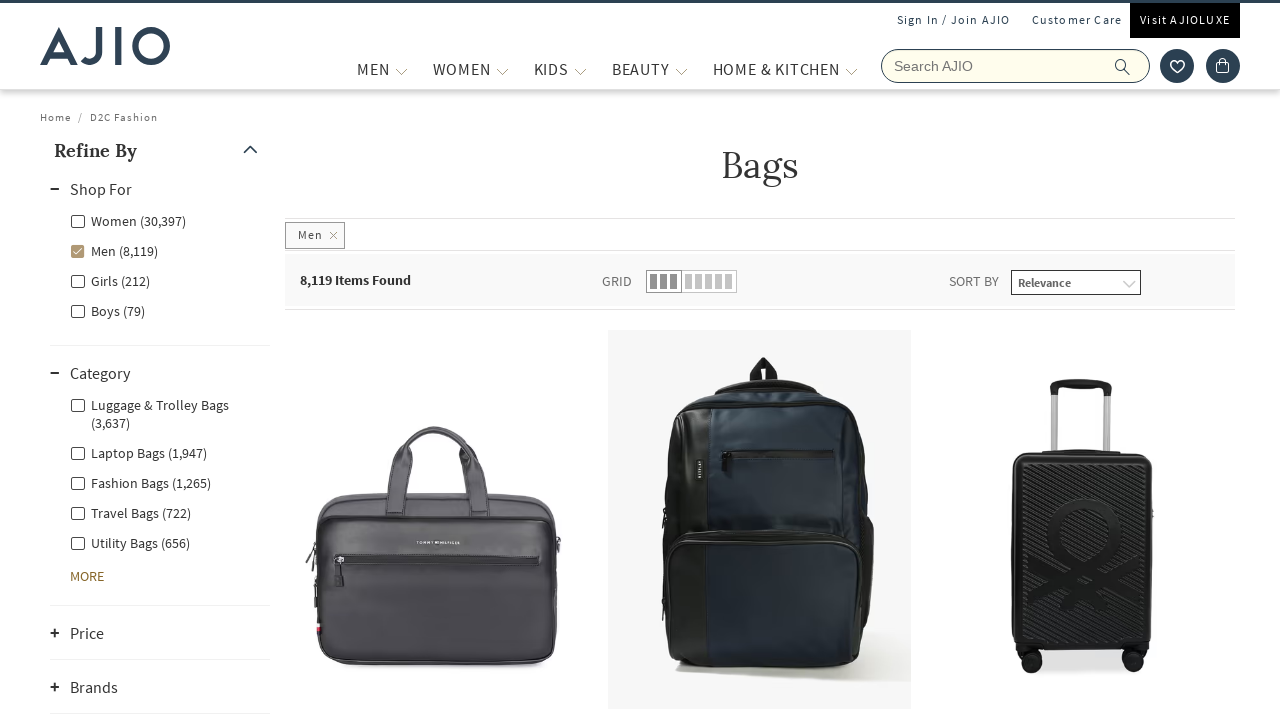

Clicked on Men - Fashion Bags category filter at (140, 482) on xpath=//label[@for='Men - Fashion Bags']
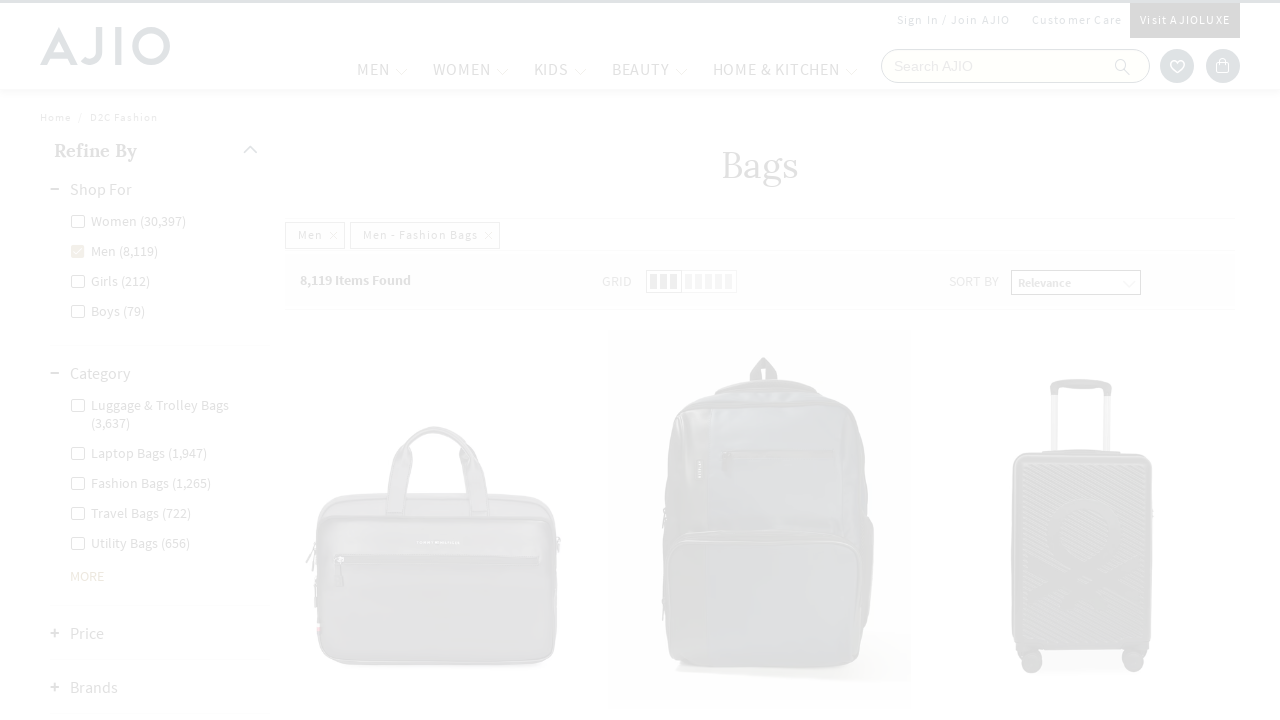

Waited for filtered results to load
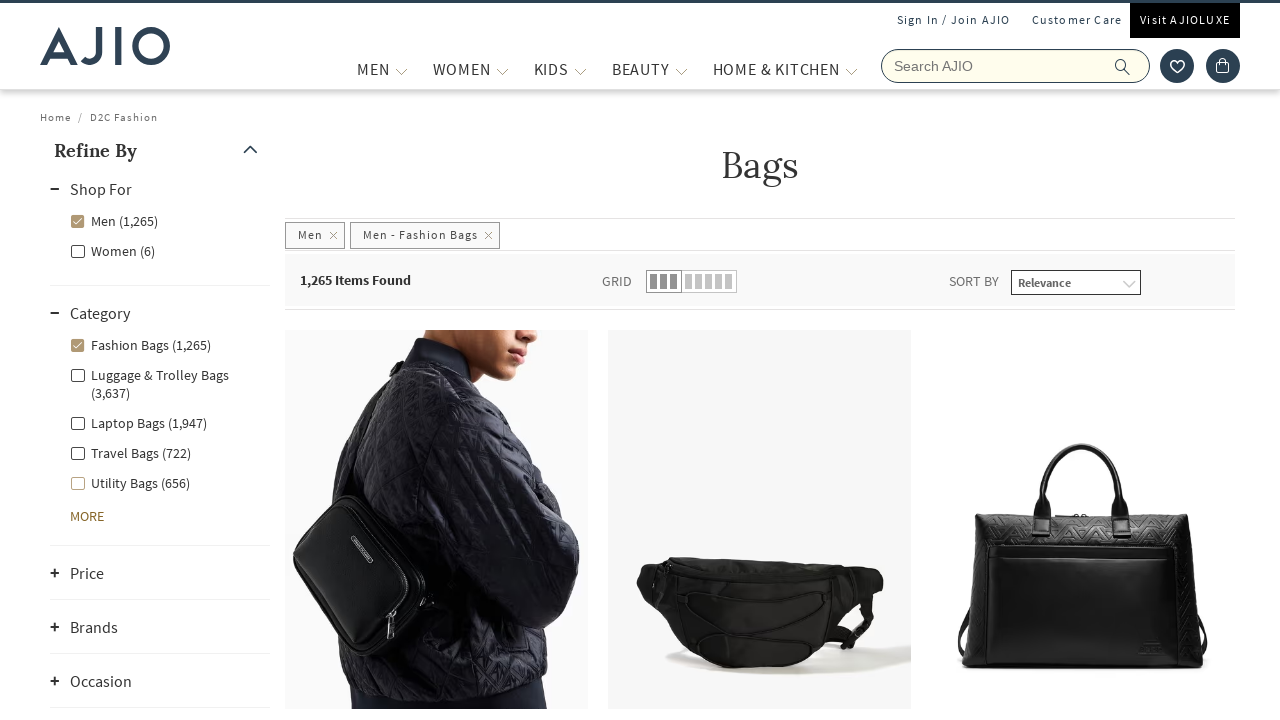

Product items are displayed in search results
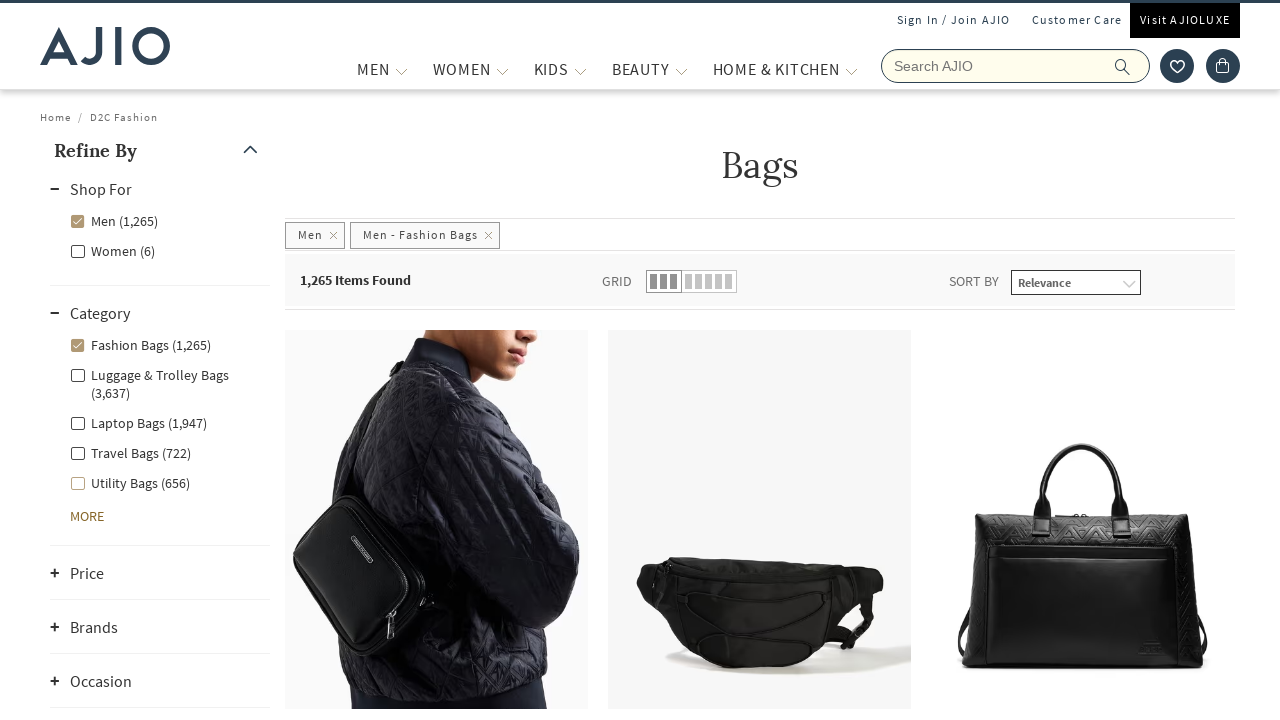

Brand names are present in product listings
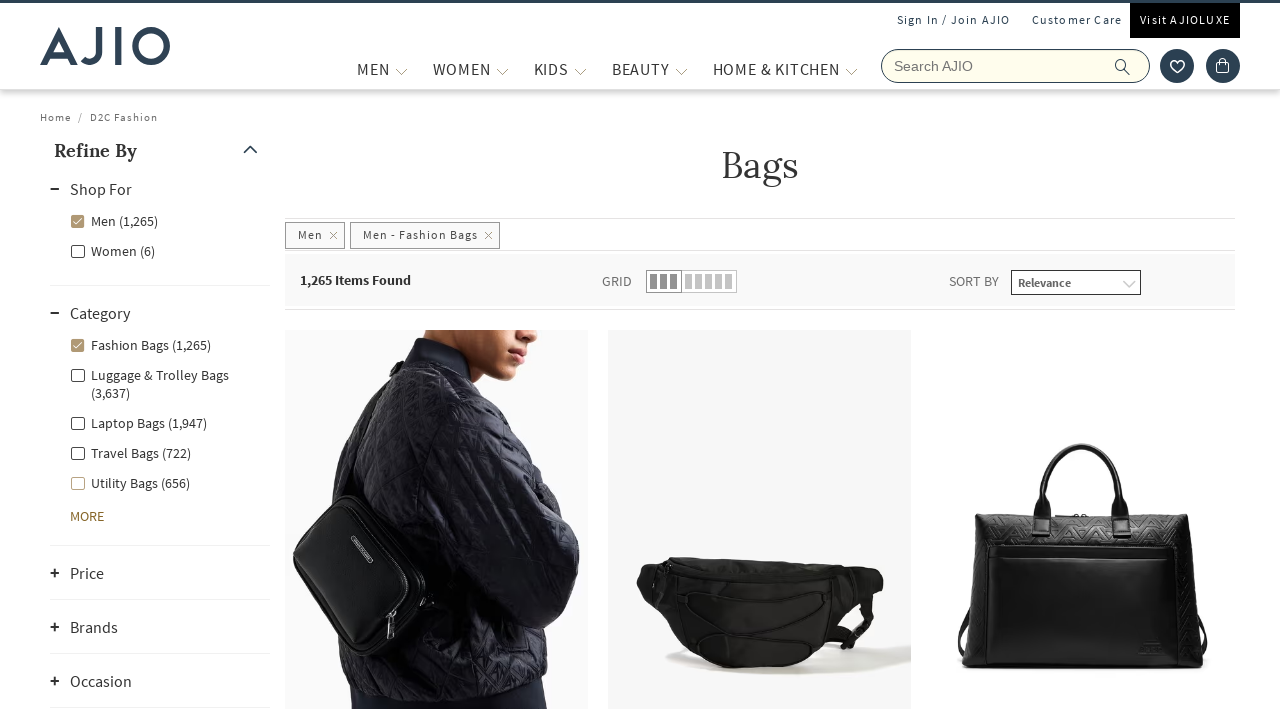

Product names are present in product listings
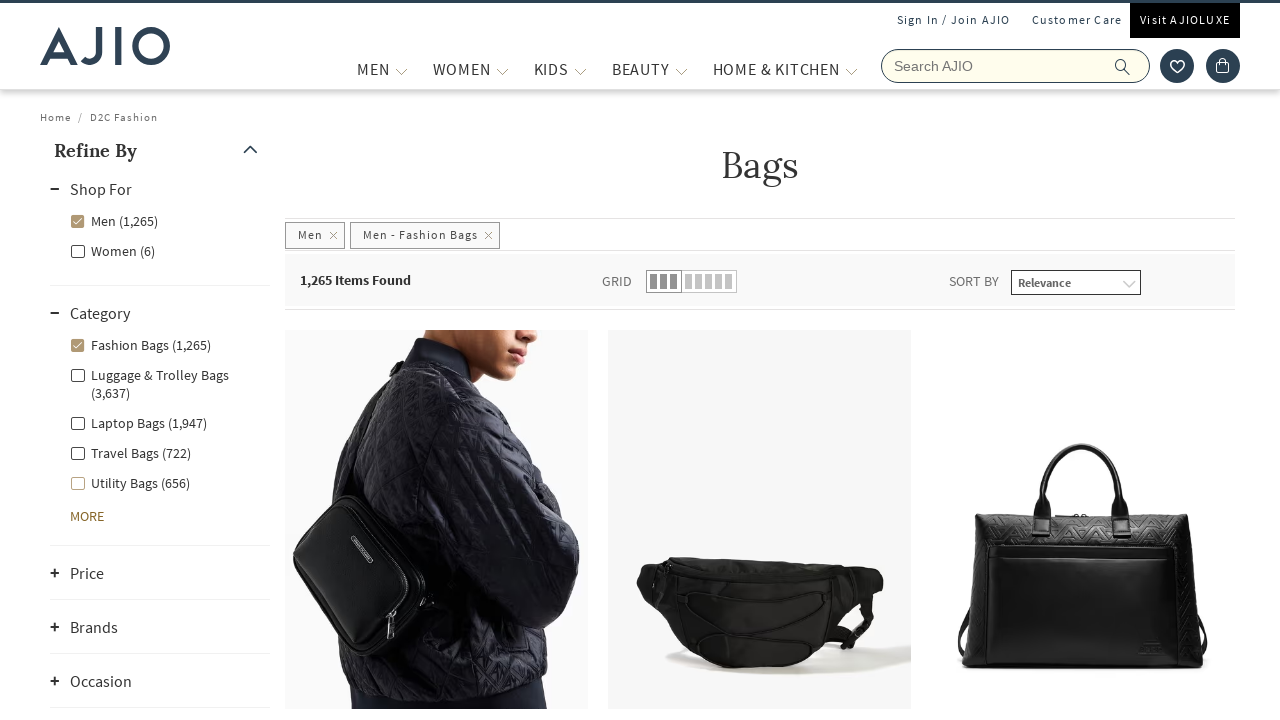

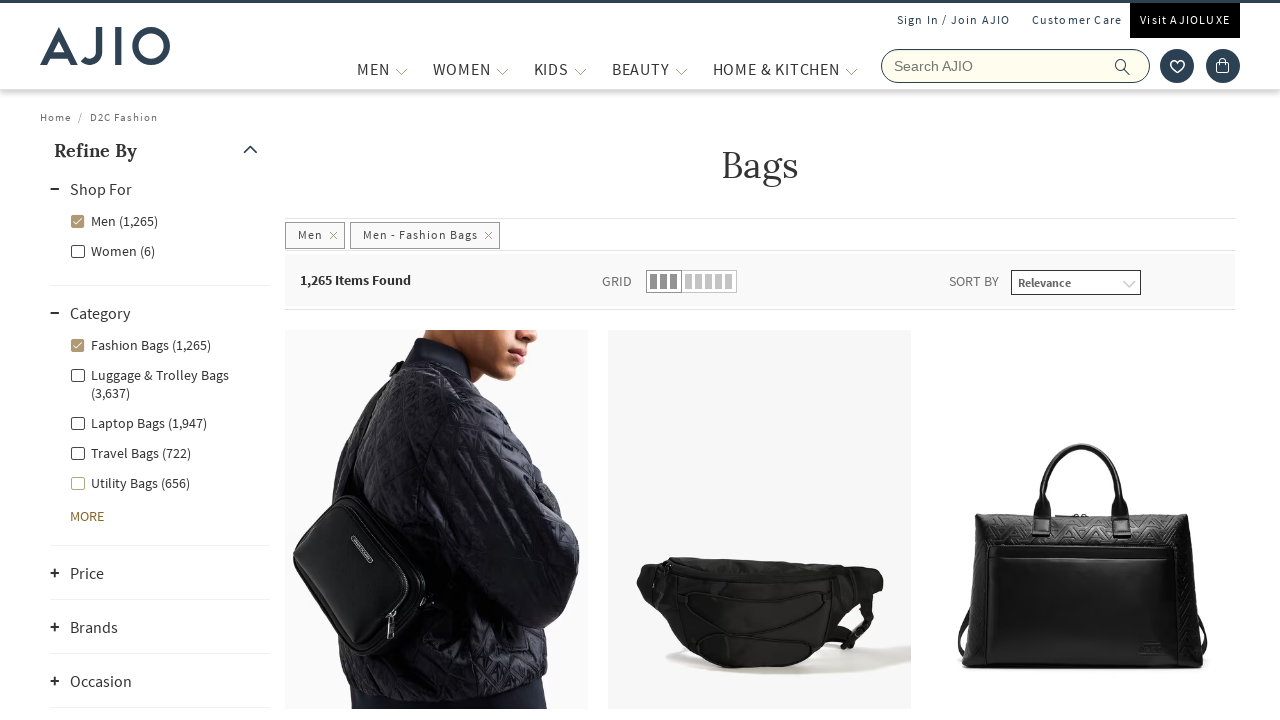